Tests clicking the submit button in the form

Starting URL: https://formy-project.herokuapp.com/form

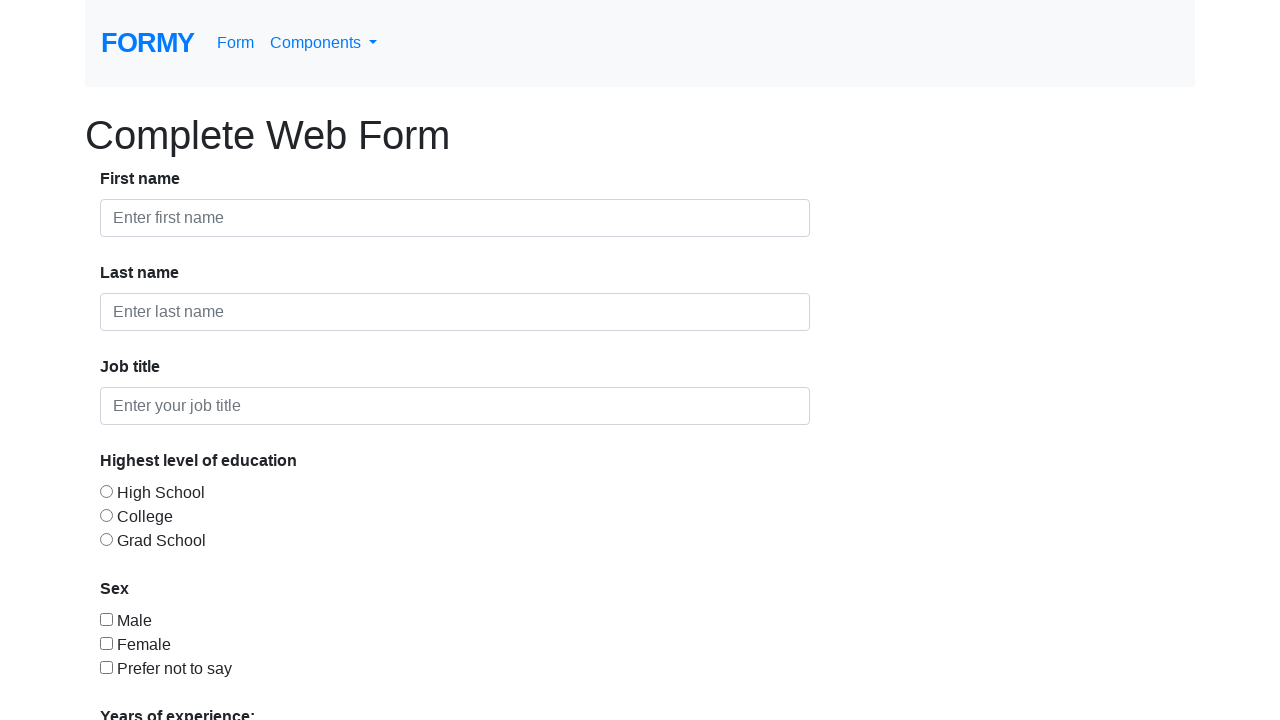

Clicked the submit button in the form at (148, 680) on .btn
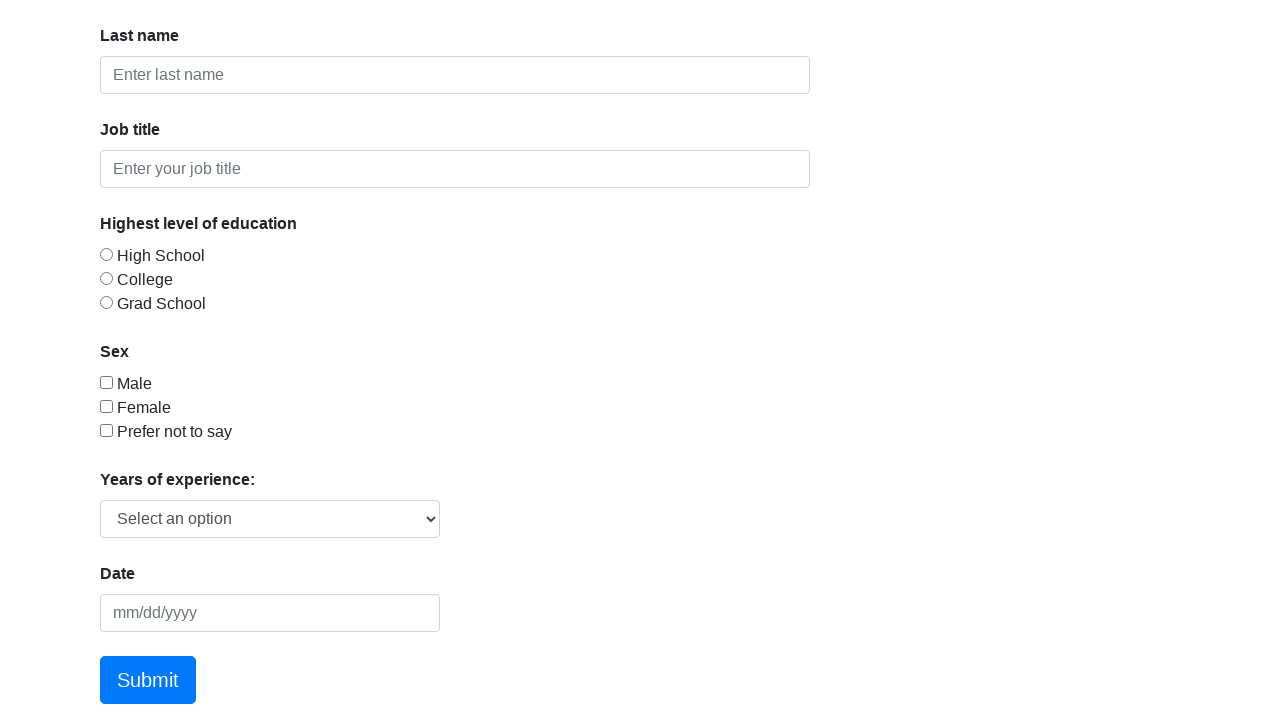

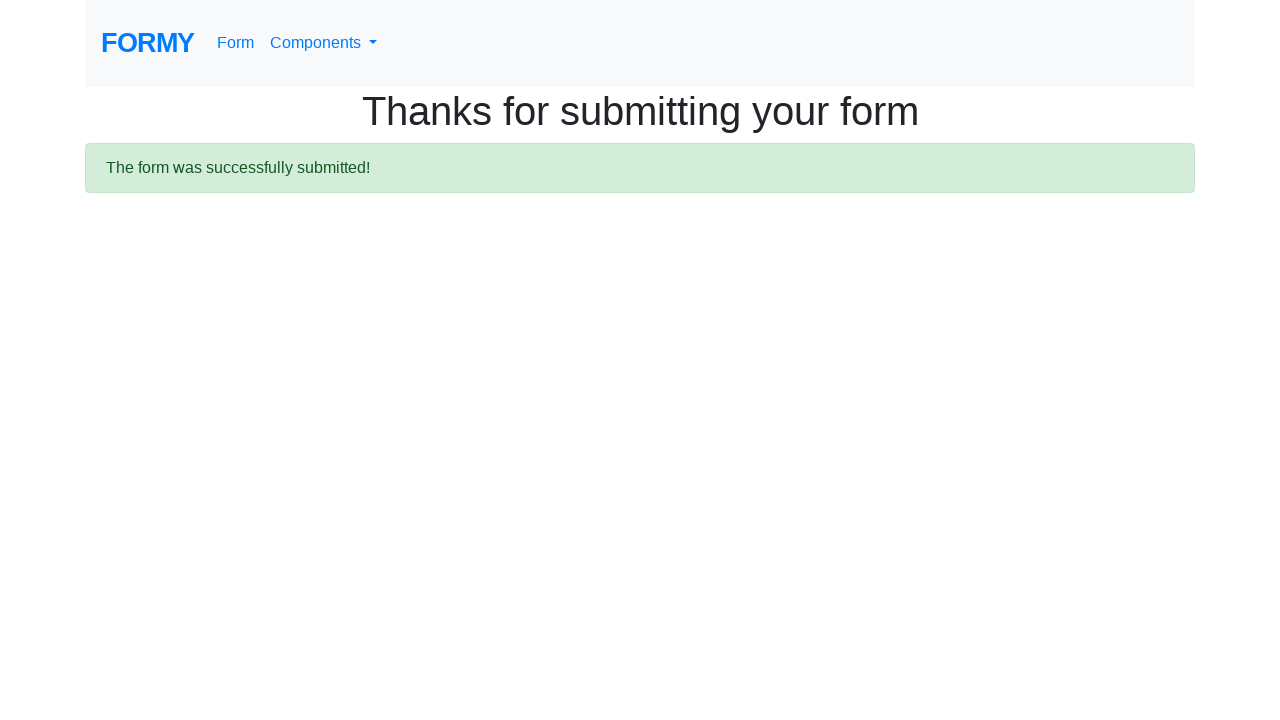